Navigates to the login practice page using the default page fixture. This is a basic page navigation test.

Starting URL: https://rahulshettyacademy.com/loginpagePractise/

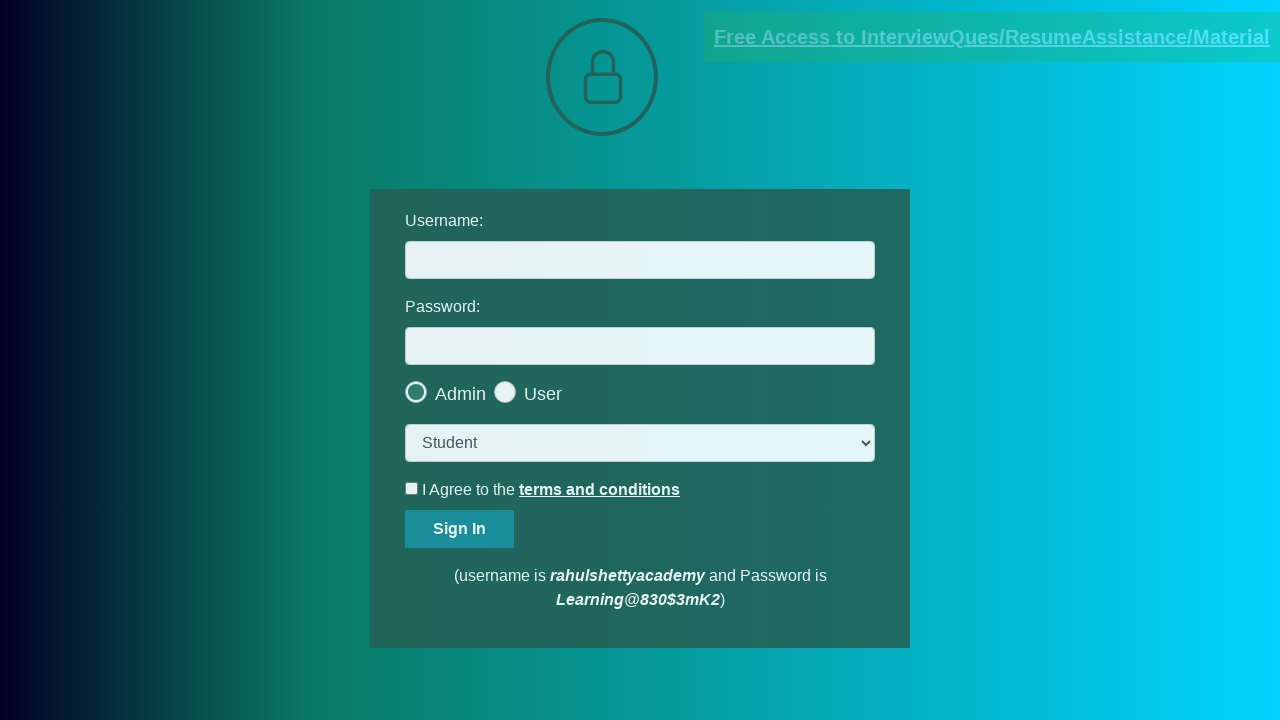

Login practice page loaded successfully (DOM content ready)
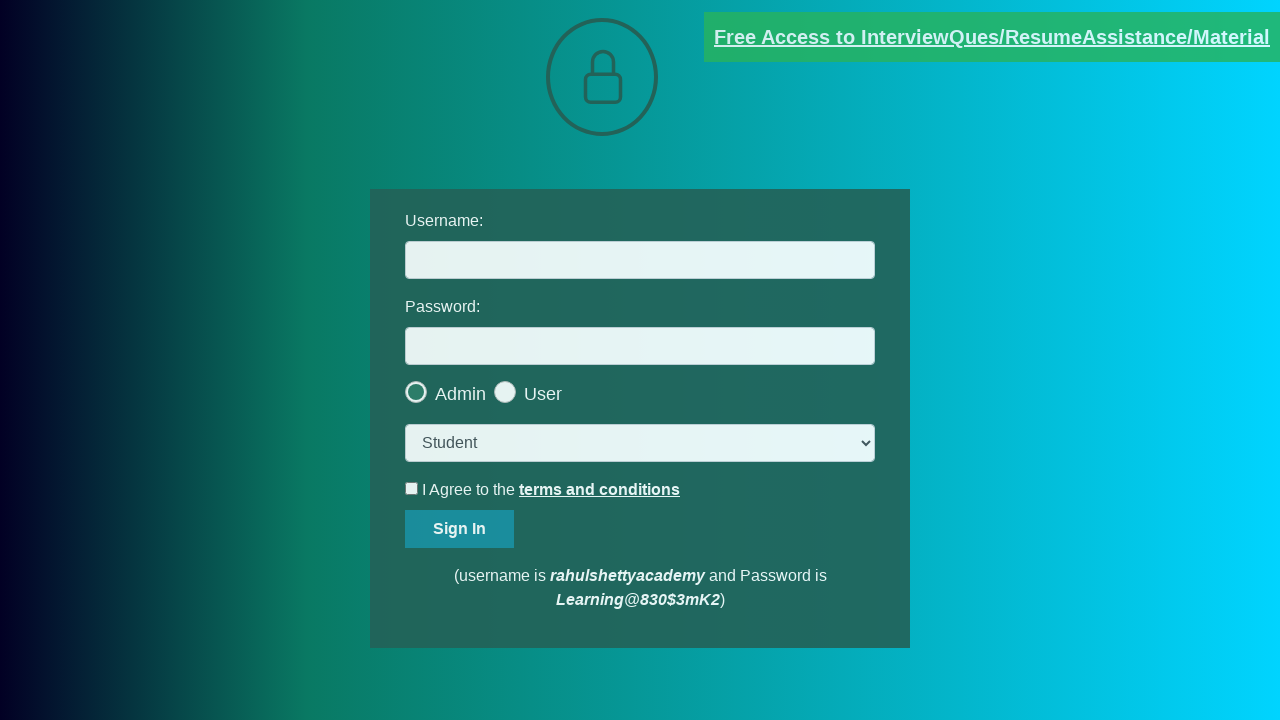

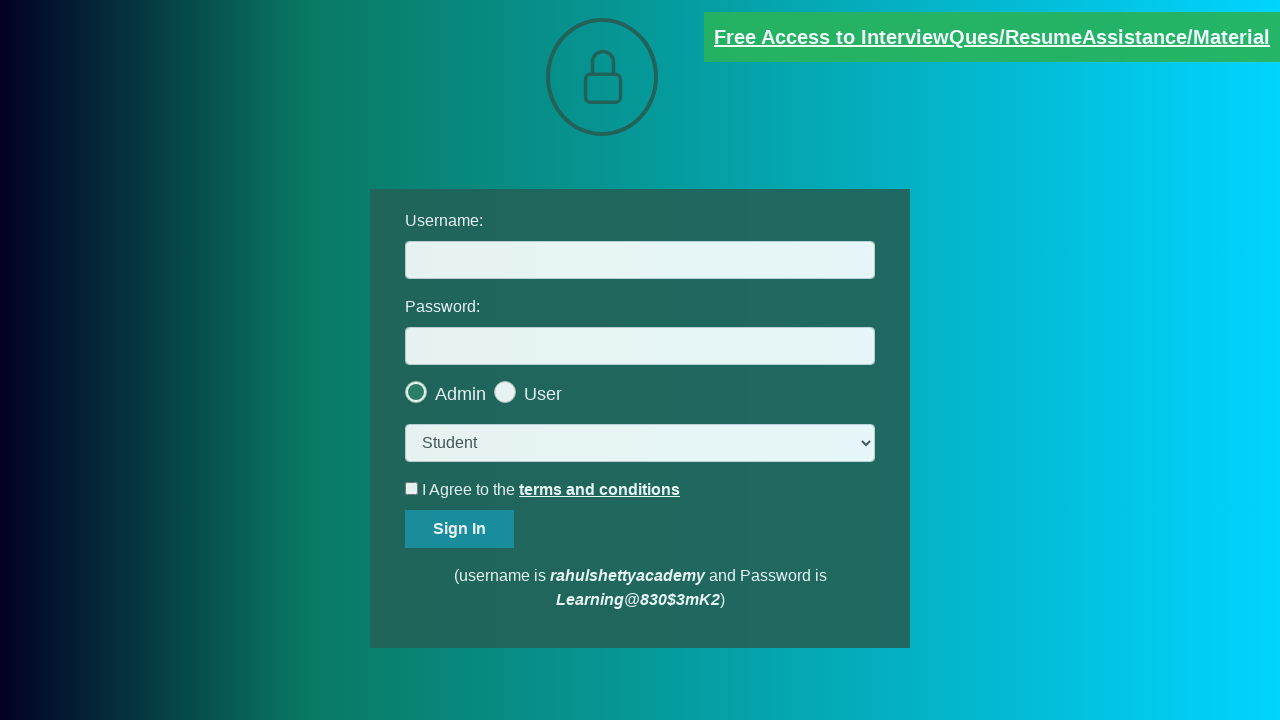